Tests a simple form demo by entering a message in an input field, clicking a button to display it, and verifying the message appears correctly

Starting URL: https://www.lambdatest.com/selenium-playground/simple-form-demo

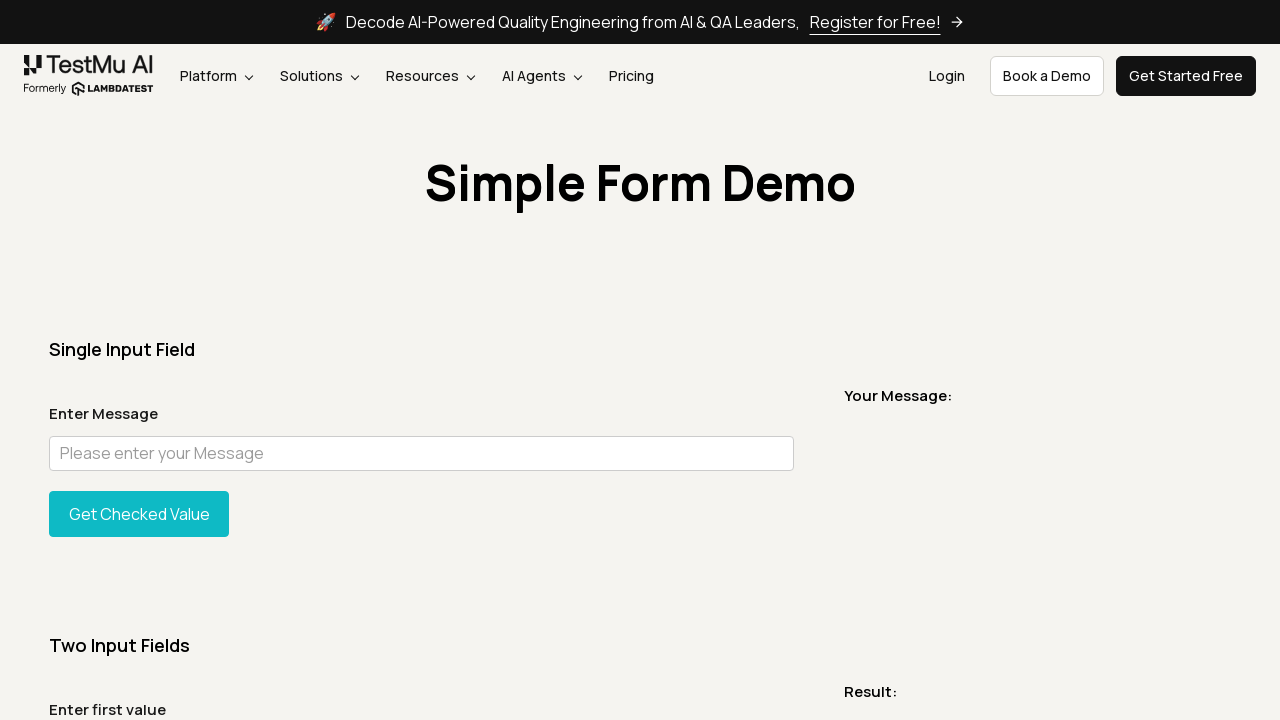

Entered 'Pytest Is A Test Framework' in the user message input field on //input[@id='user-message']
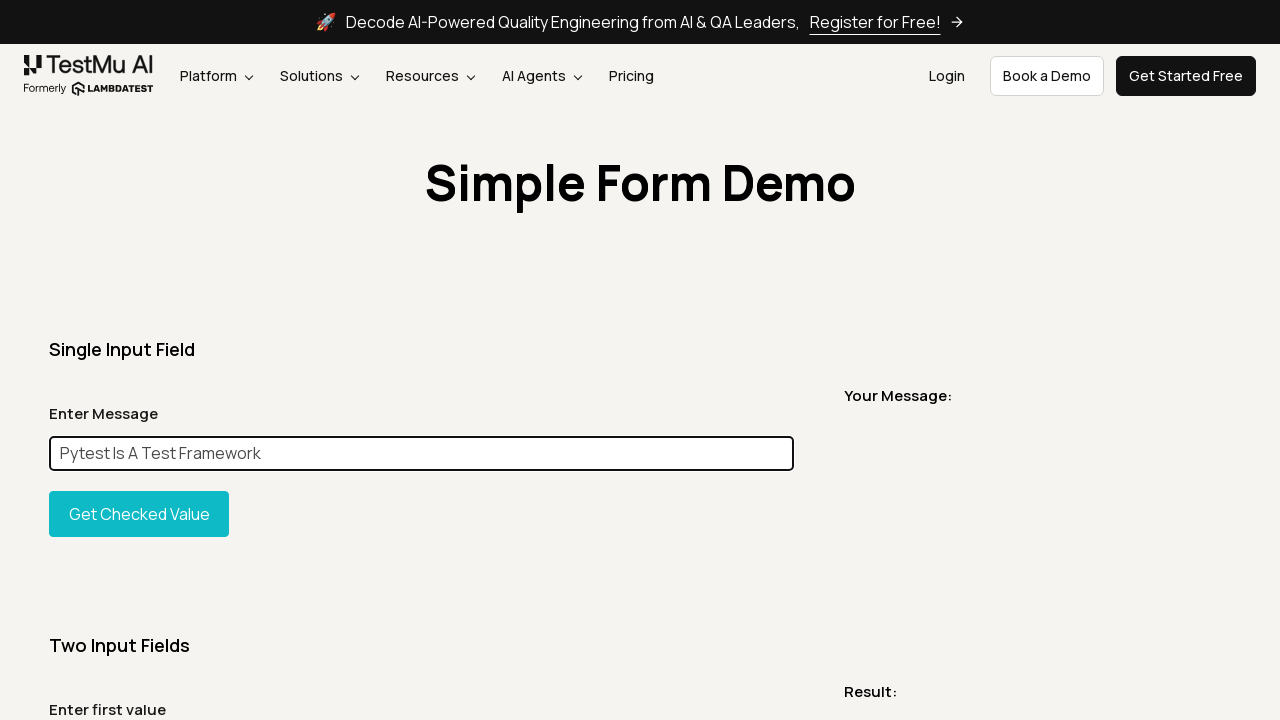

Clicked the 'Show Input' button to display the entered message at (139, 514) on #showInput
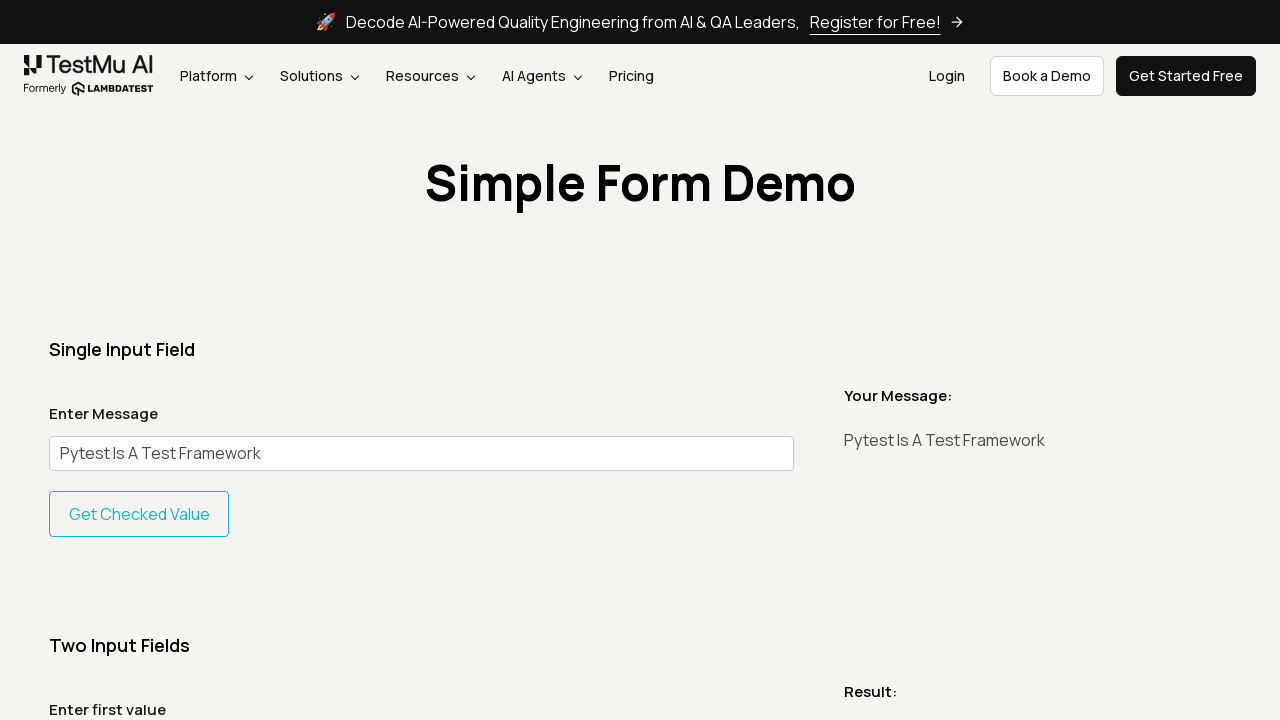

Message element appeared on the page confirming the input was submitted
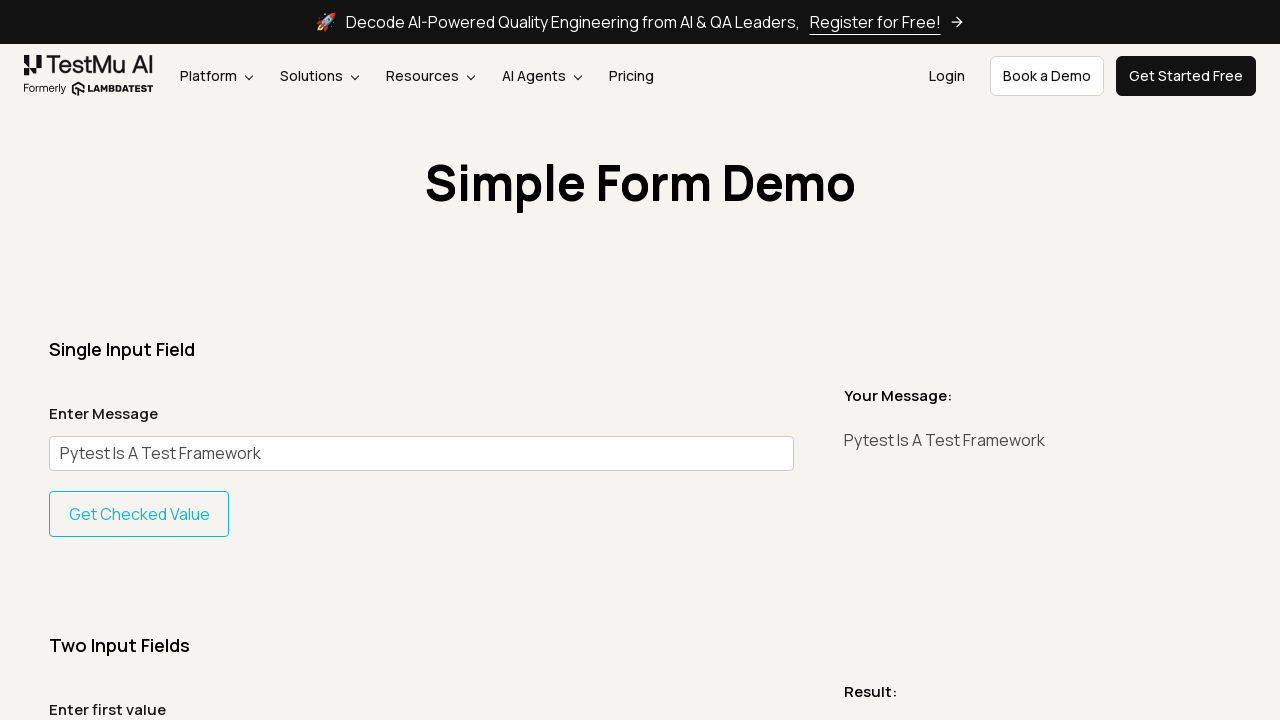

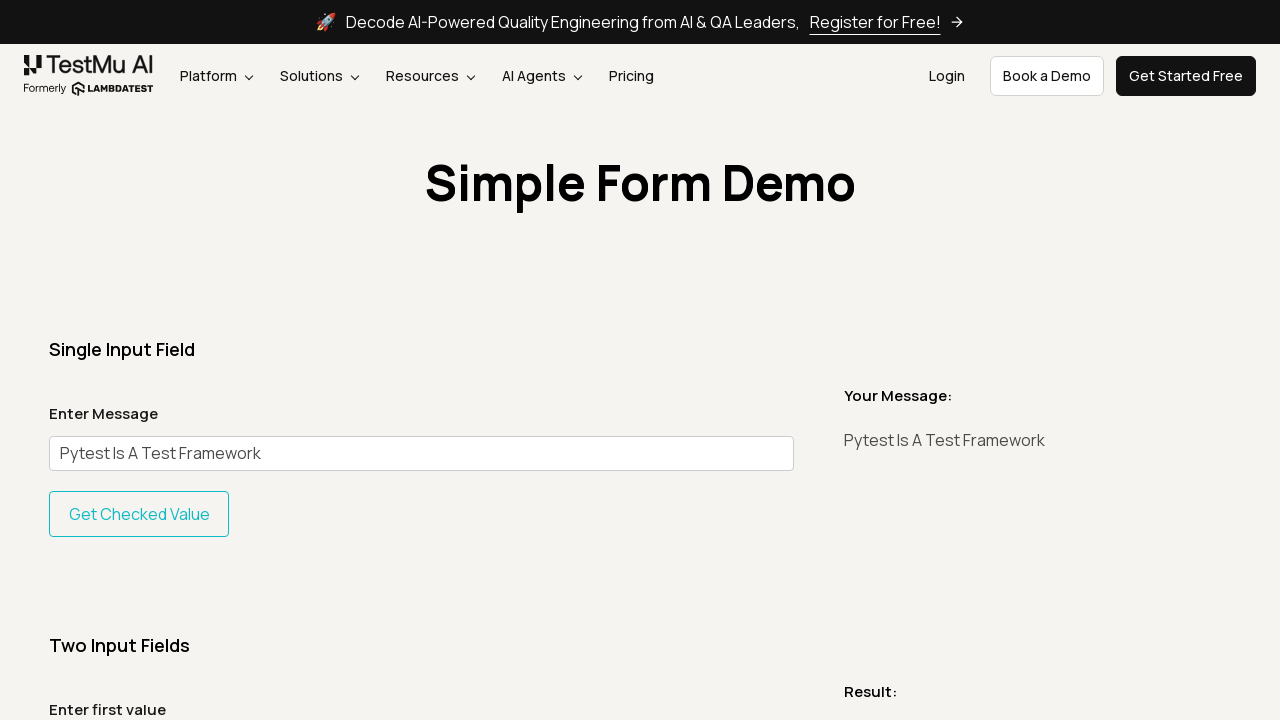